Fills out a simple form with personal information (name, city, country) and submits it

Starting URL: http://suninjuly.github.io/simple_form_find_task.html

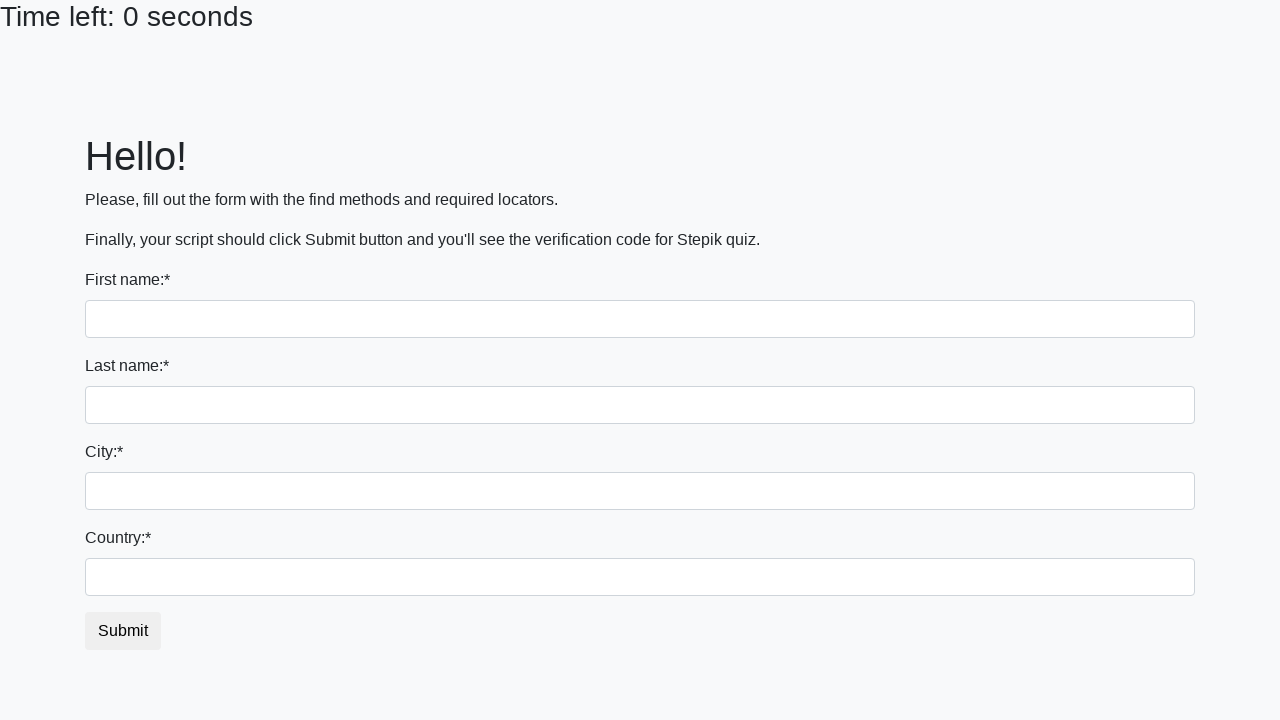

Filled first name field with 'Stanislav' on input[name='first_name']
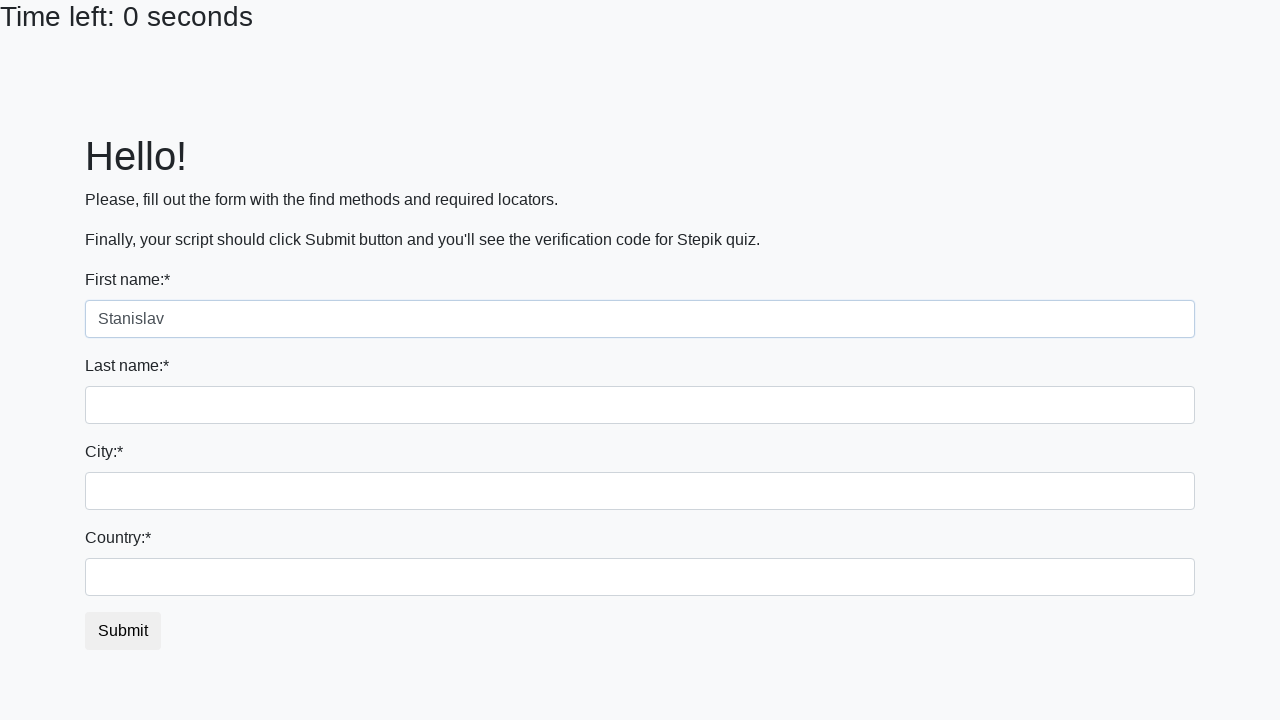

Filled last name field with 'Stanislawki' on input[name='last_name']
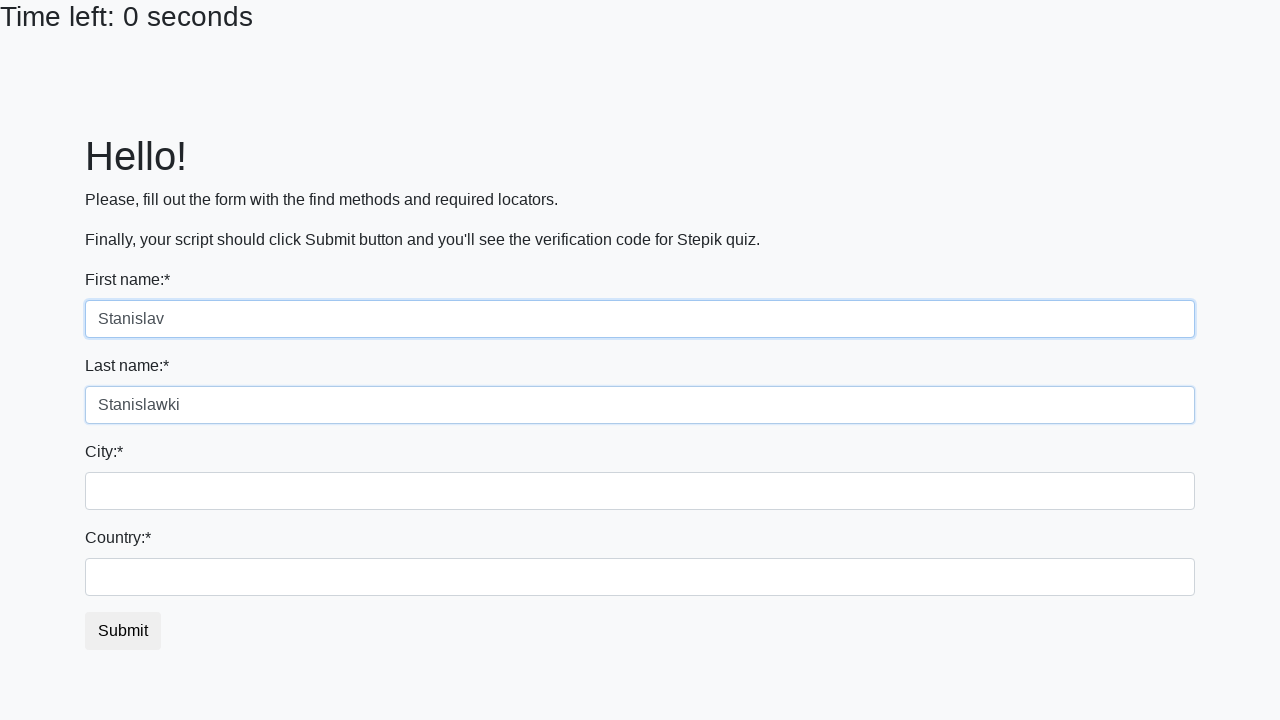

Filled city field with 'Kyiv' on .city
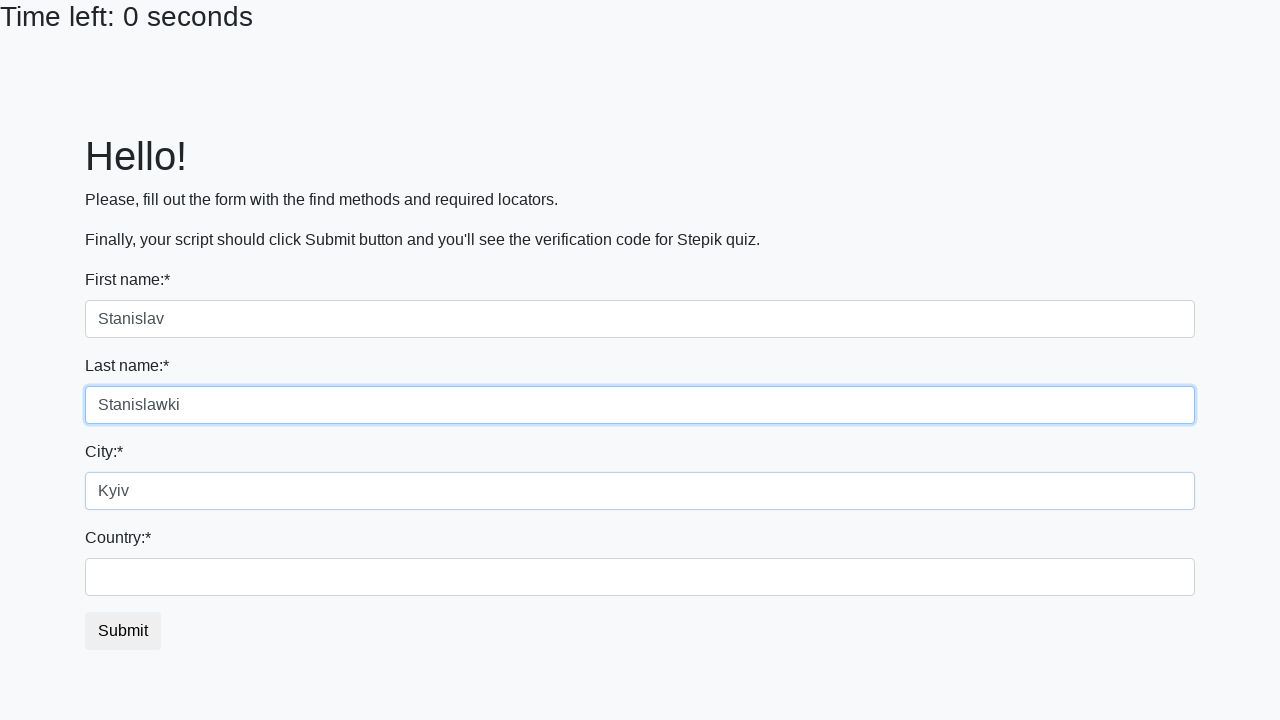

Filled country field with 'Ukraine' on #country
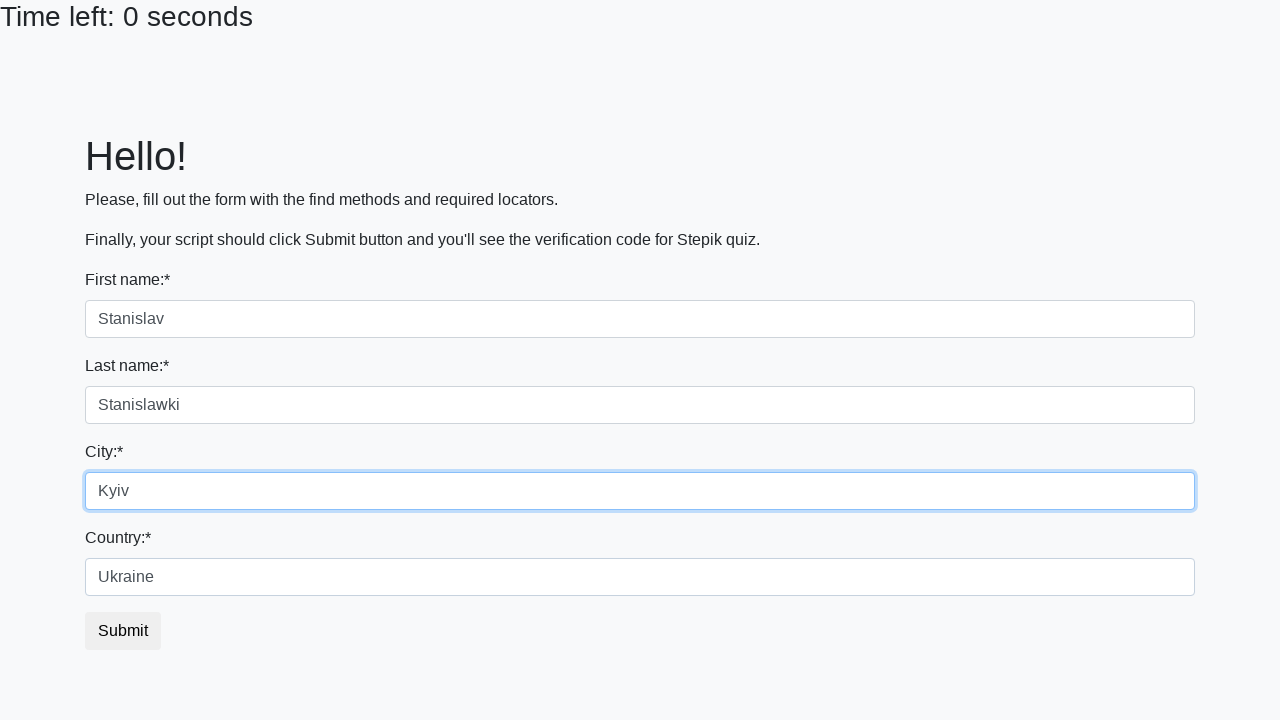

Clicked submit button to submit the form at (123, 631) on #submit_button
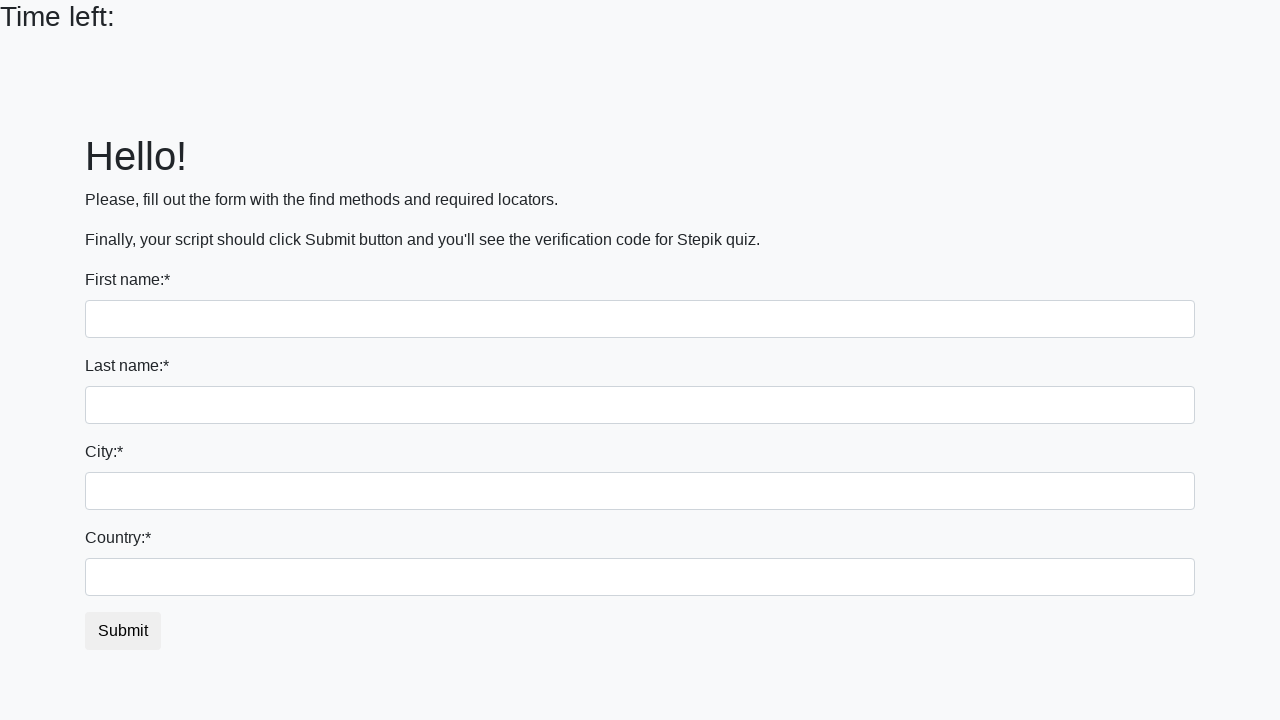

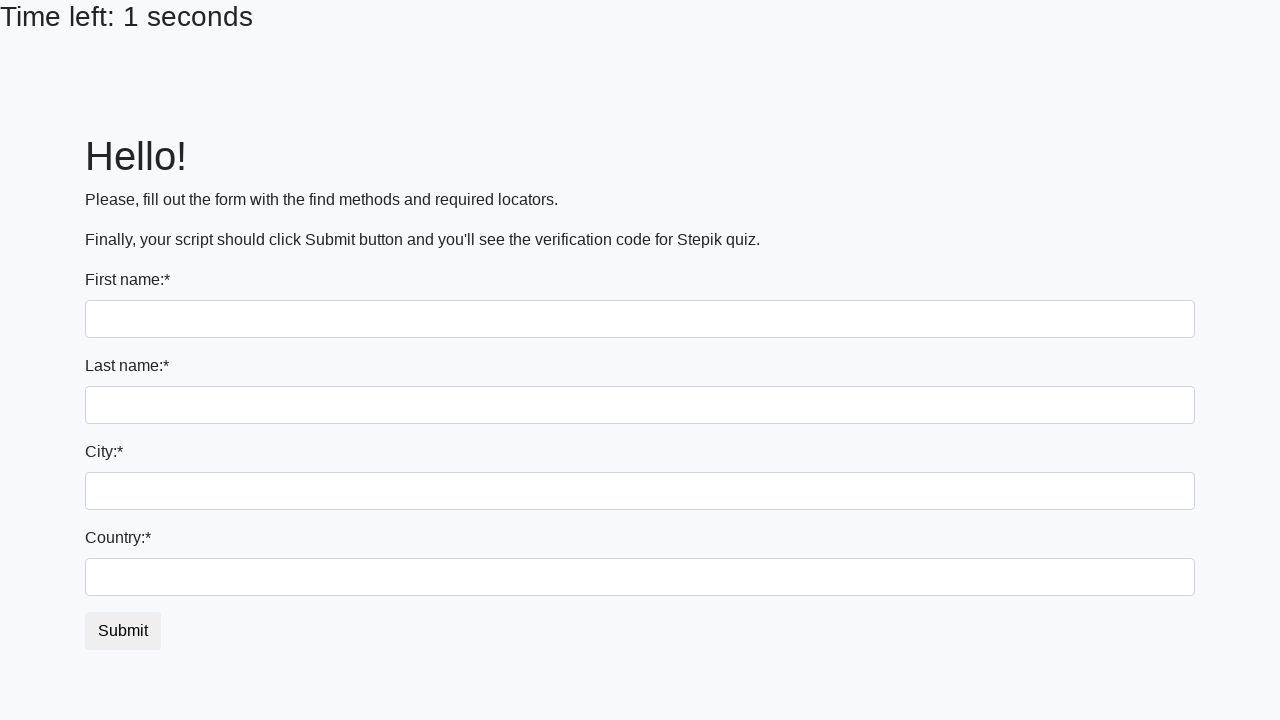